Tests that the login button is enabled and clickable when form fields are empty on a login page

Starting URL: https://dev-dash.janitri.in

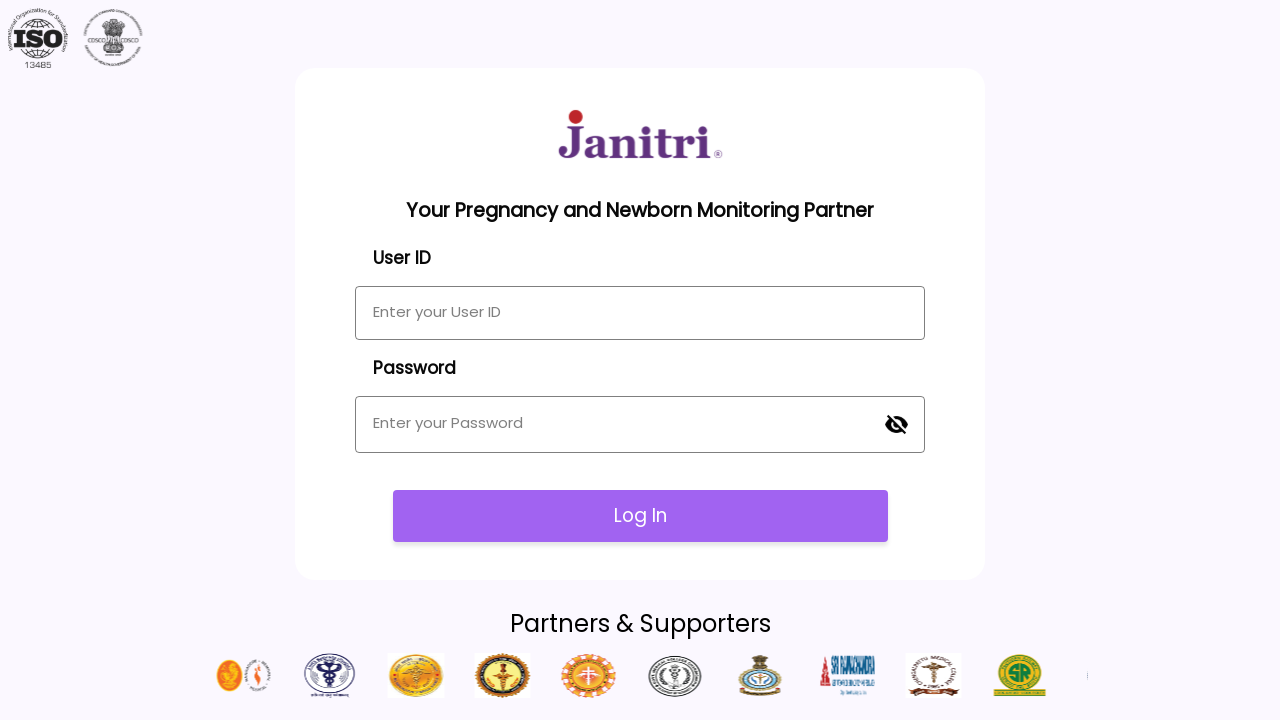

Navigated to login page at https://dev-dash.janitri.in
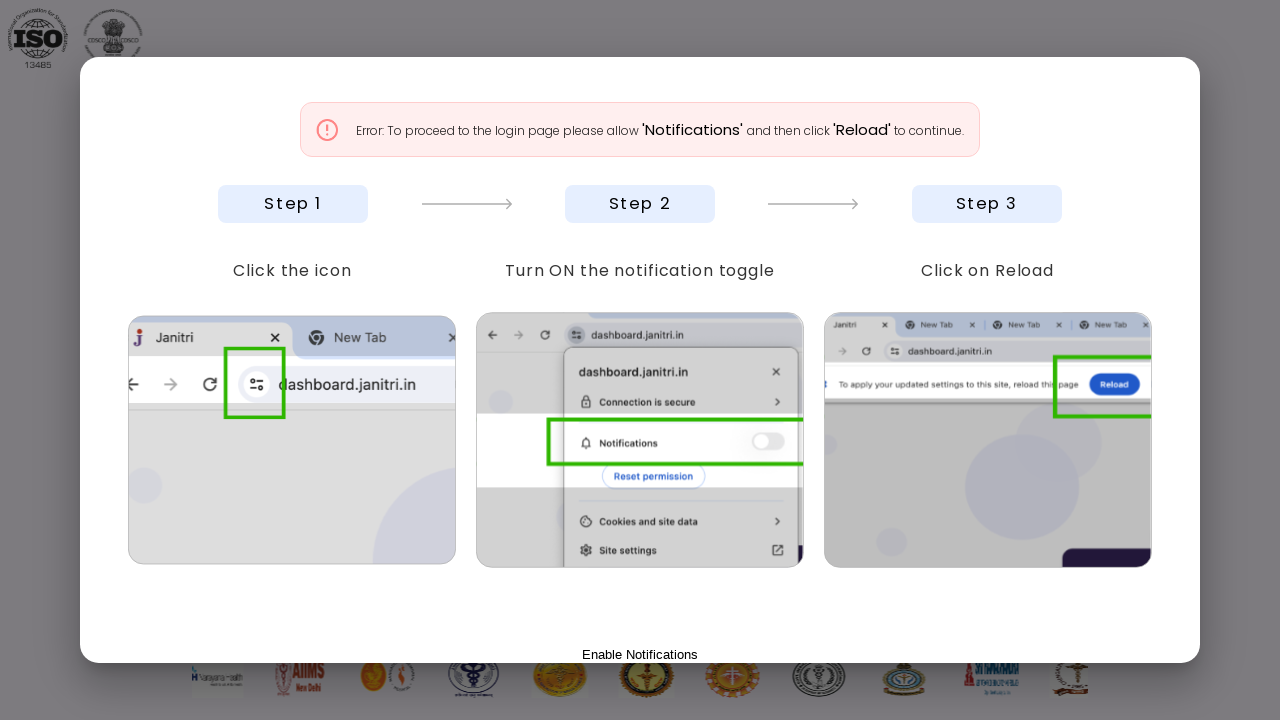

Login button appeared and is visible
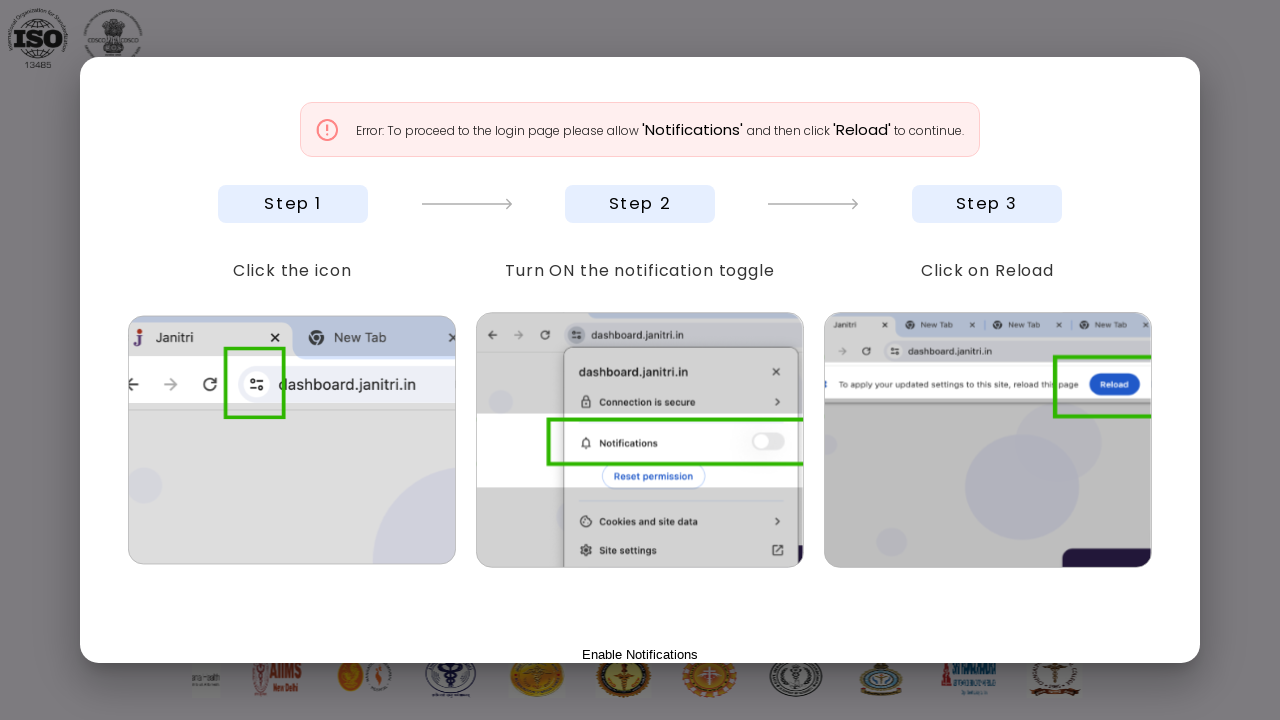

Verified login button is enabled when form fields are empty
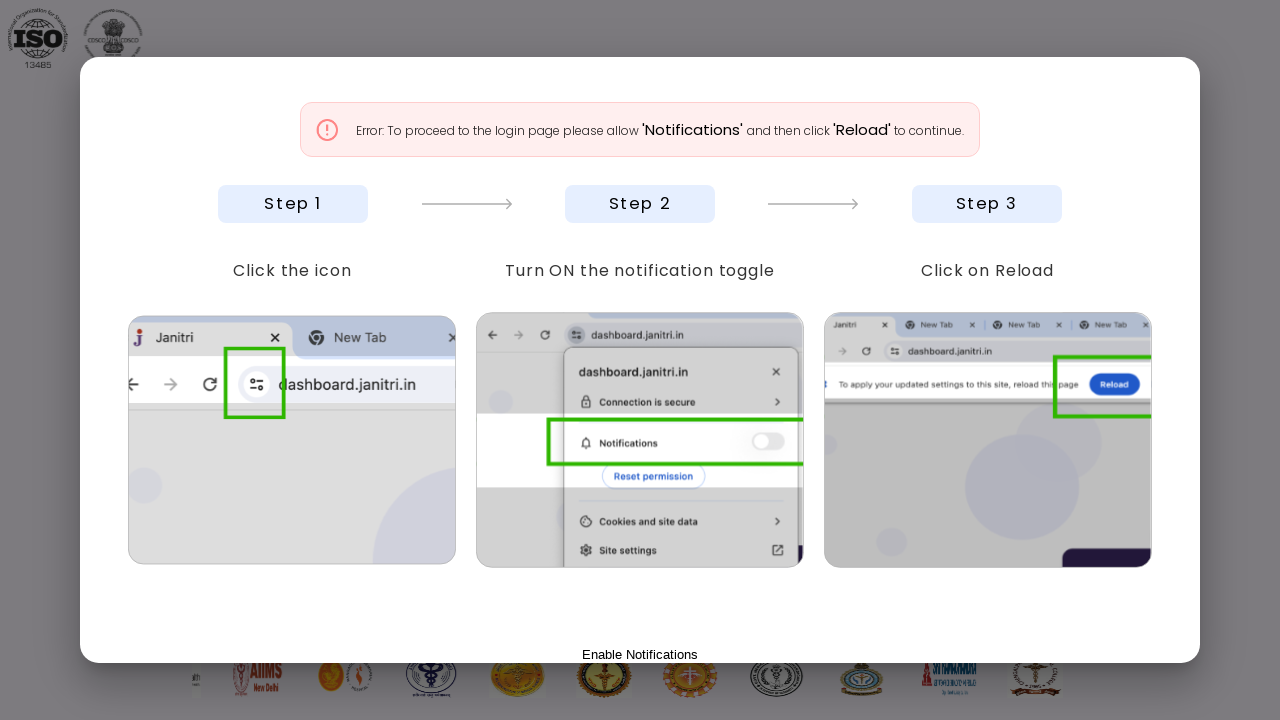

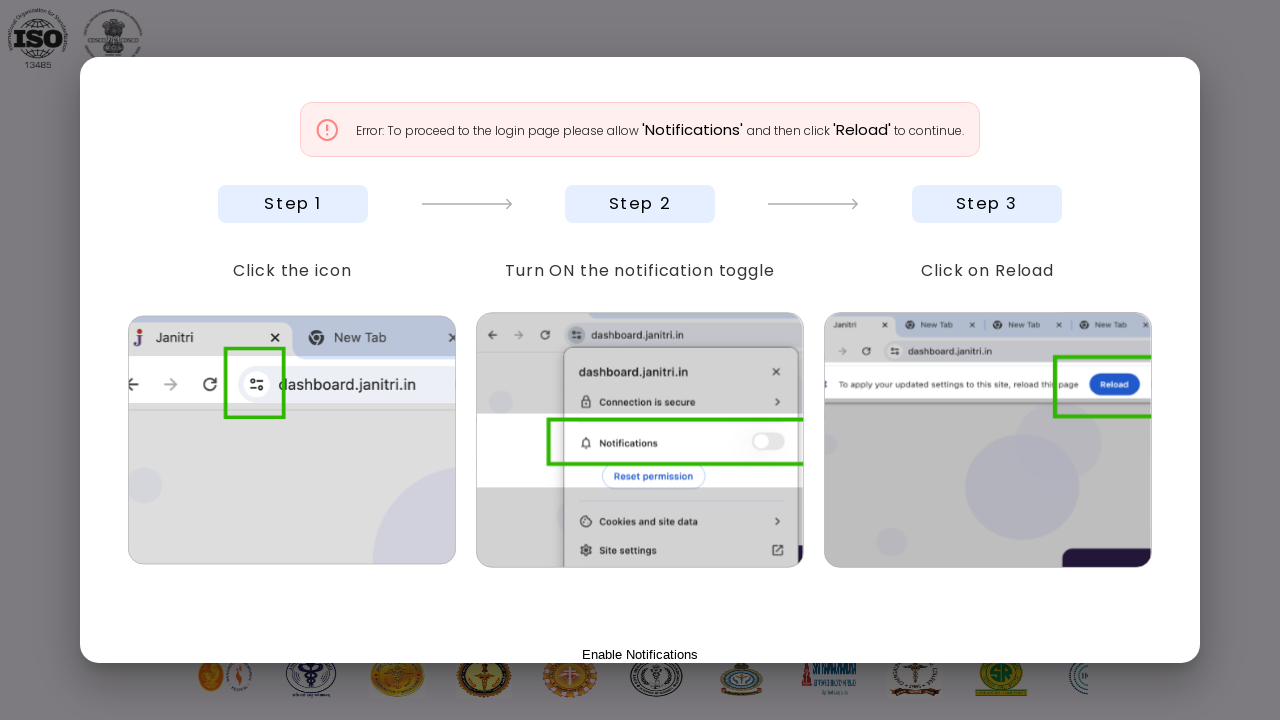